Verifies checkbox 2 can be checked and then unchecked

Starting URL: https://the-internet.herokuapp.com/

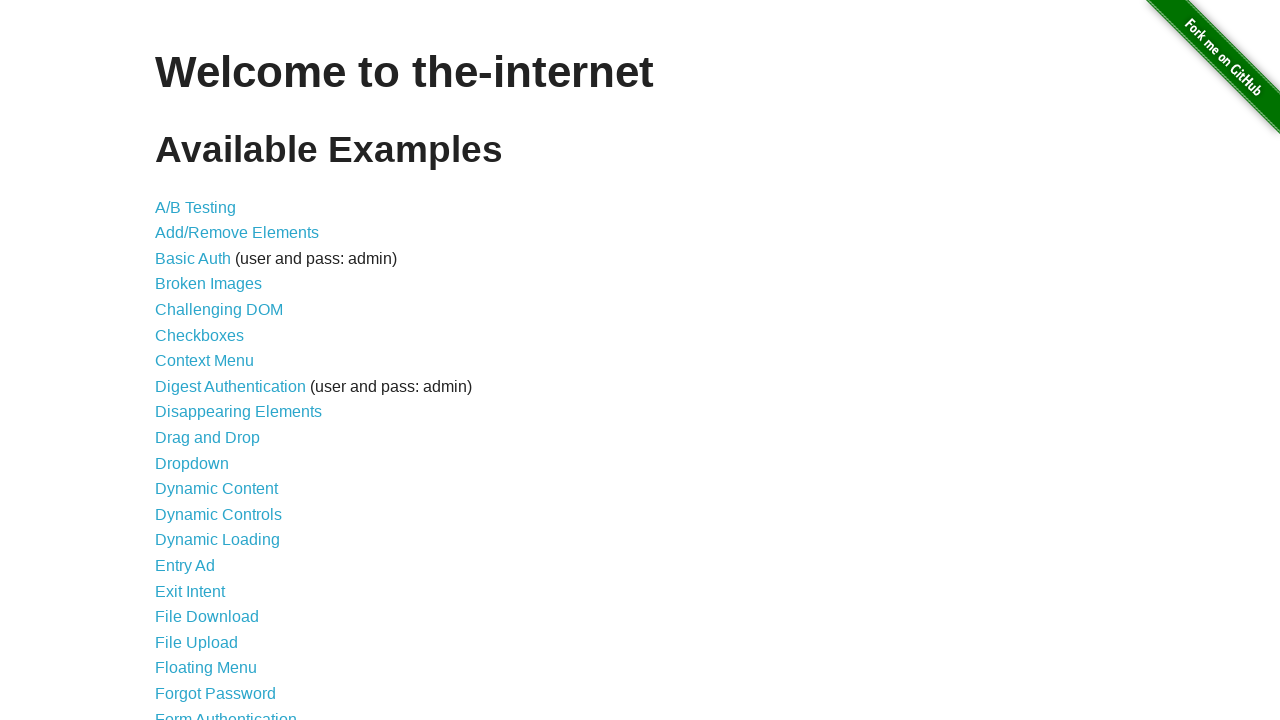

Clicked on Checkboxes link to navigate to checkbox page at (200, 335) on a[href='/checkboxes']
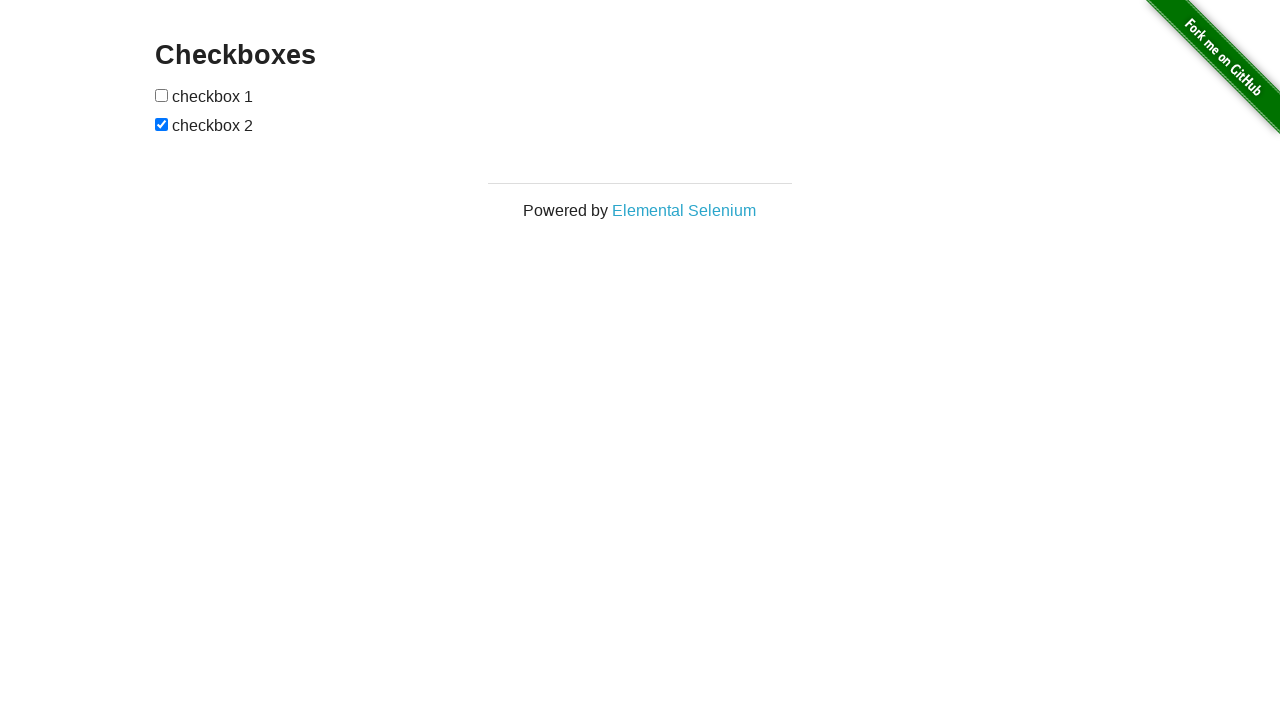

Unchecked pre-selected checkbox at index 1 at (162, 124) on input[type='checkbox'] >> nth=1
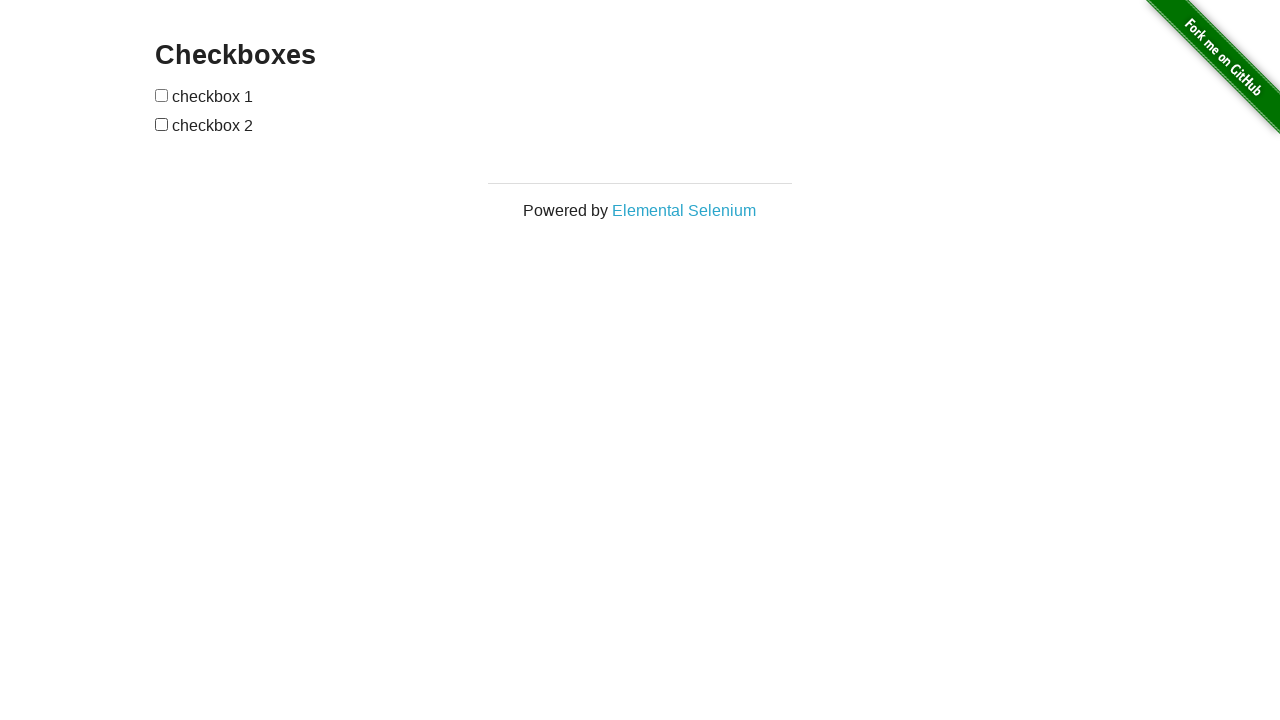

Clicked checkbox 2 to check it at (162, 95) on input[type='checkbox'] >> nth=0
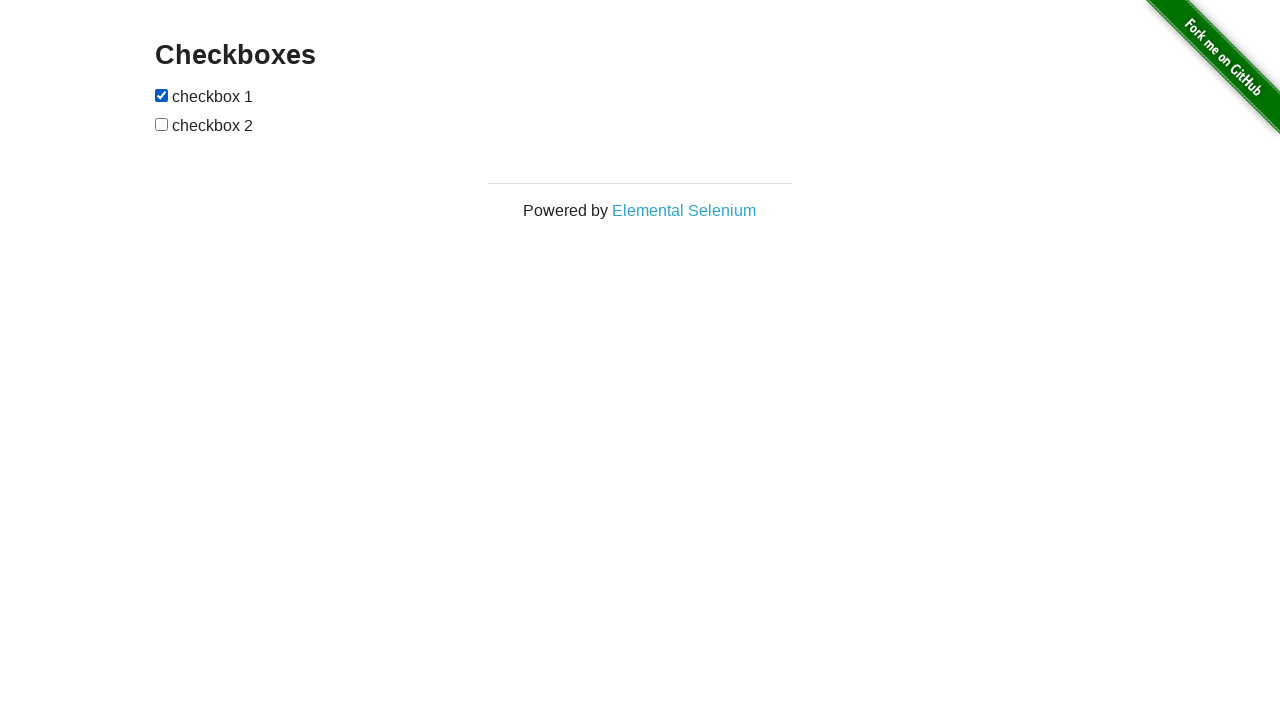

Verified checkbox 2 is checked
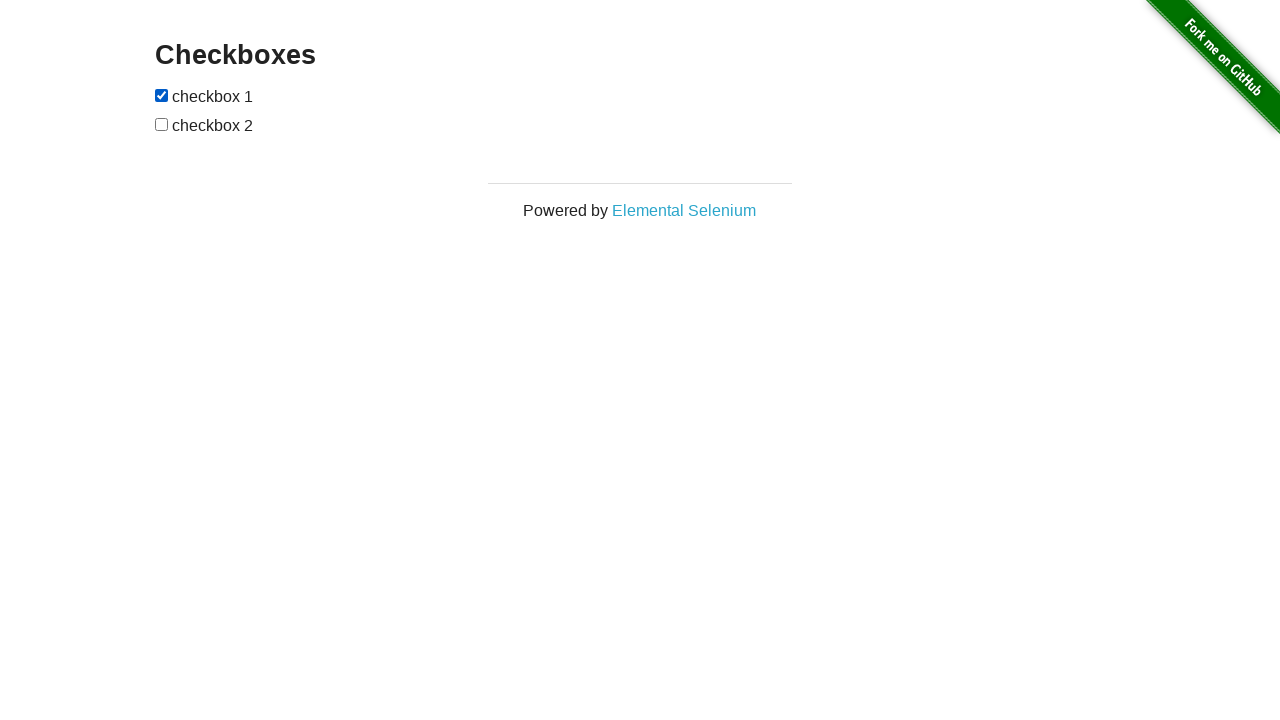

Clicked checkbox 2 again to uncheck it at (162, 95) on input[type='checkbox'] >> nth=0
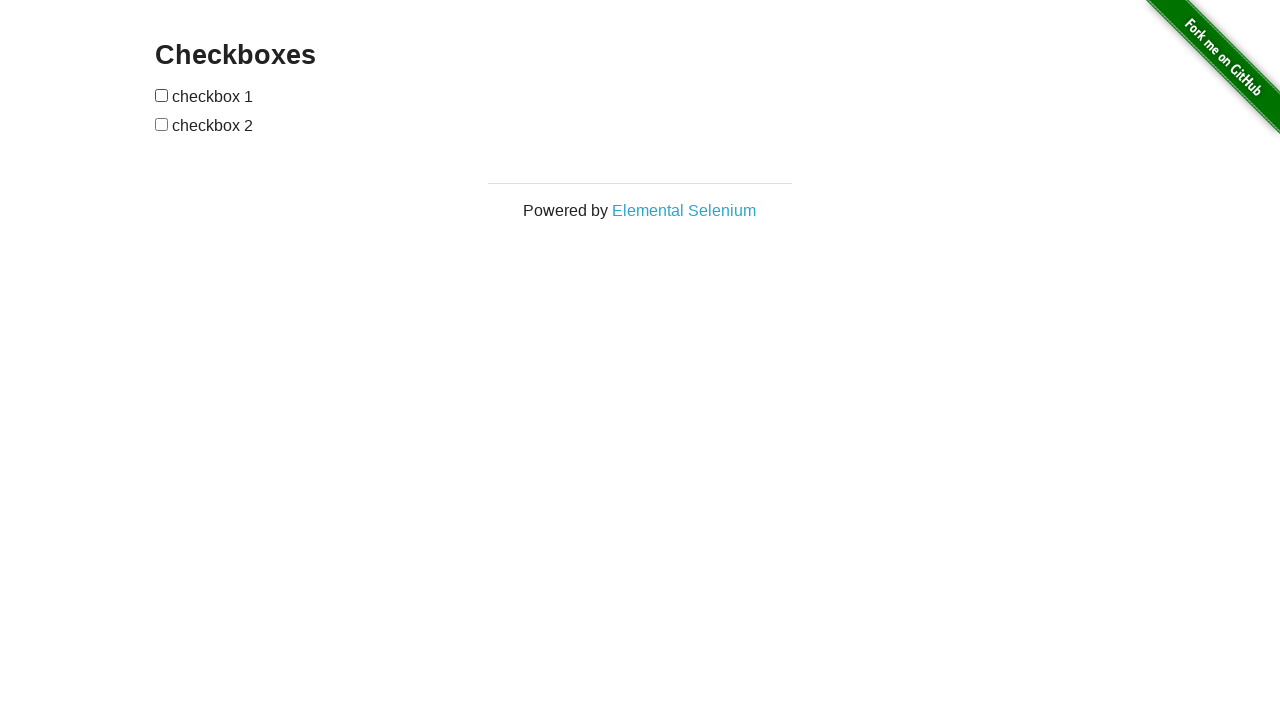

Verified checkbox 2 is unchecked
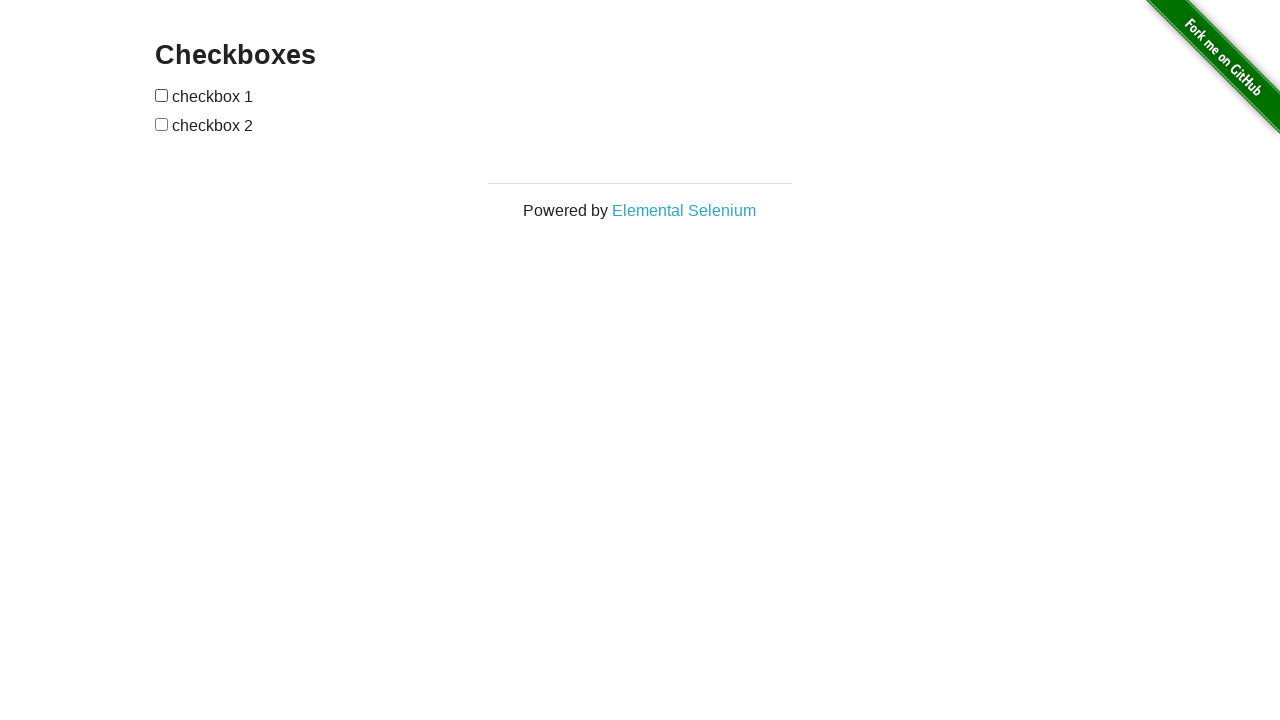

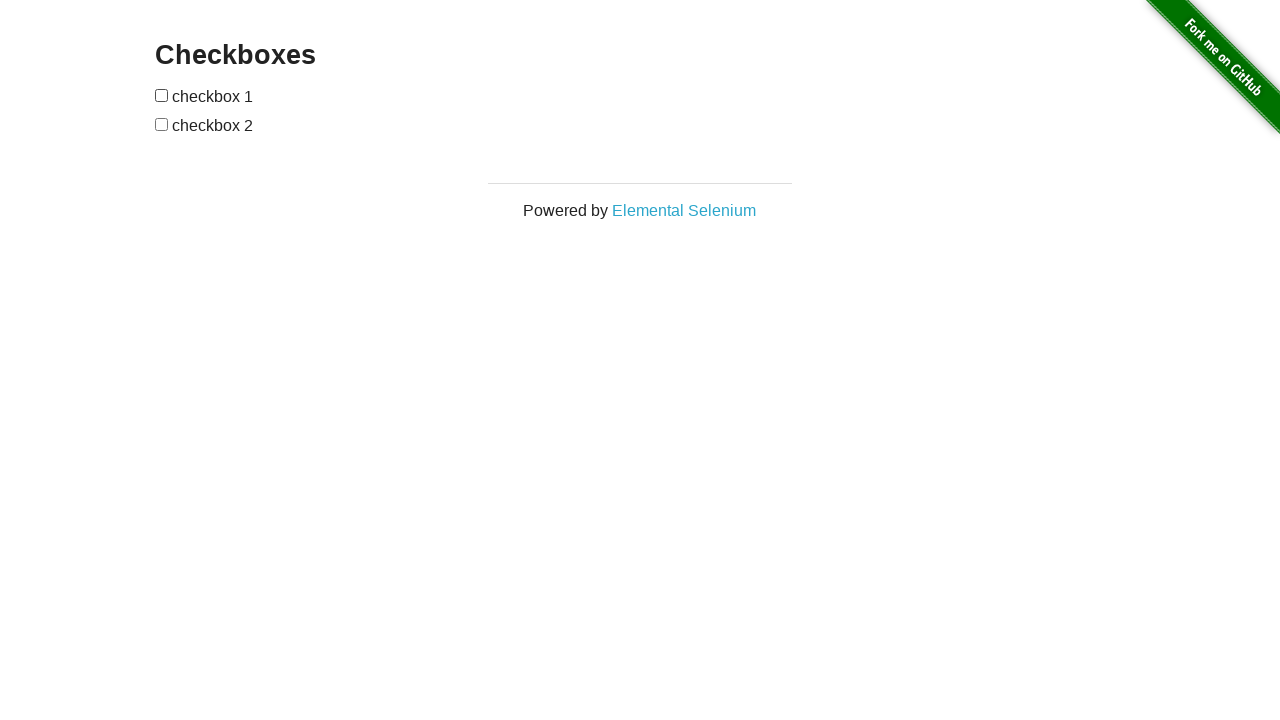